Tests the text box form by entering an email address, clicking submit, and verifying the email appears in the output area

Starting URL: https://demoqa.com/text-box

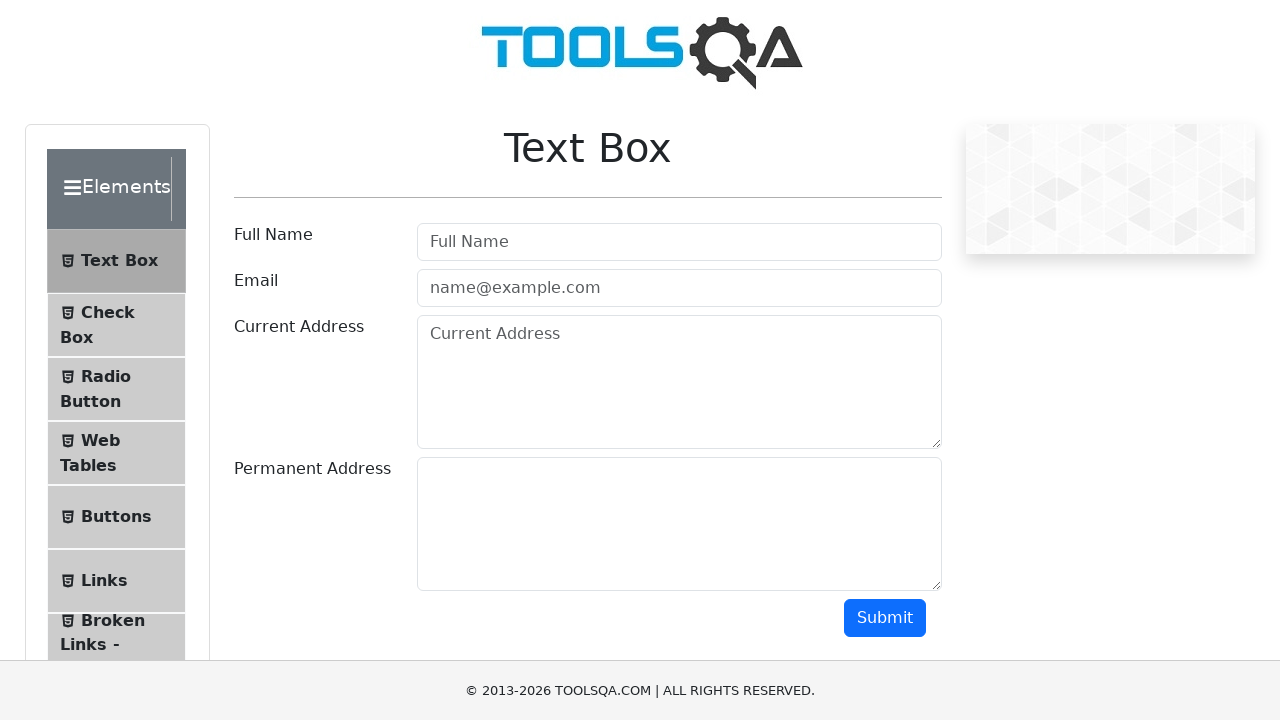

Filled email field with 'email@gmail.com' on #userEmail
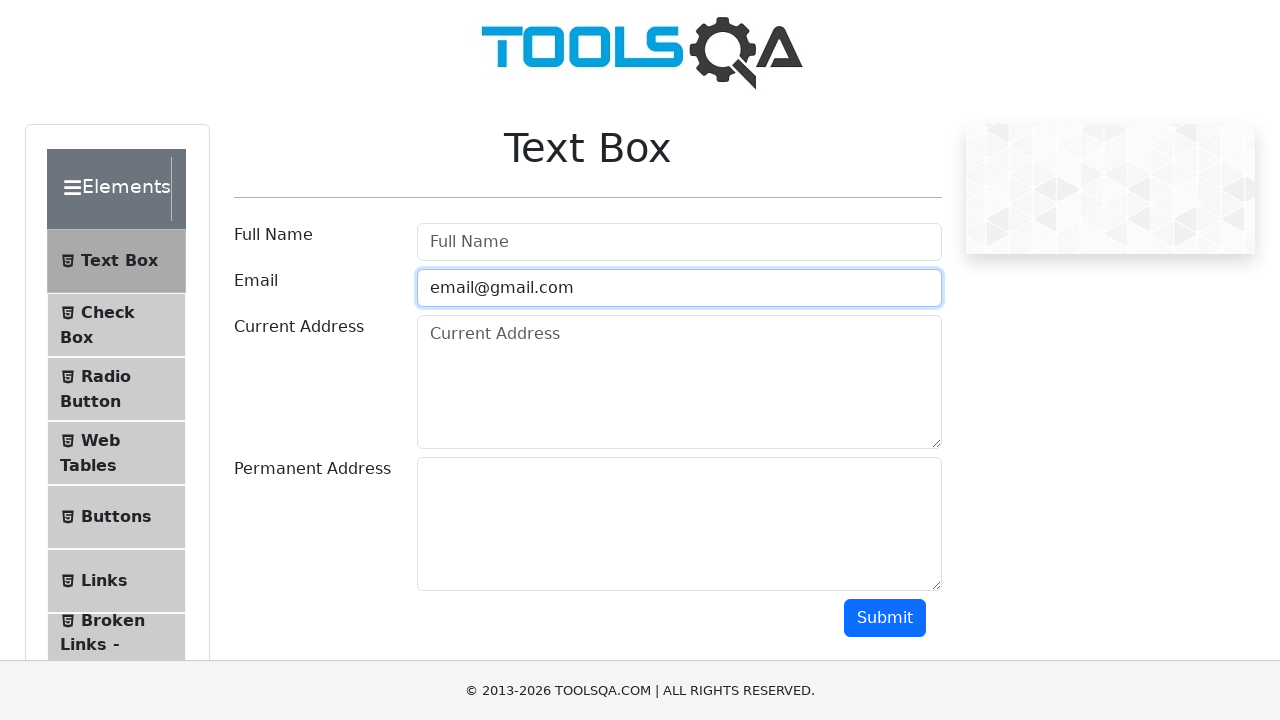

Clicked submit button at (885, 618) on #submit
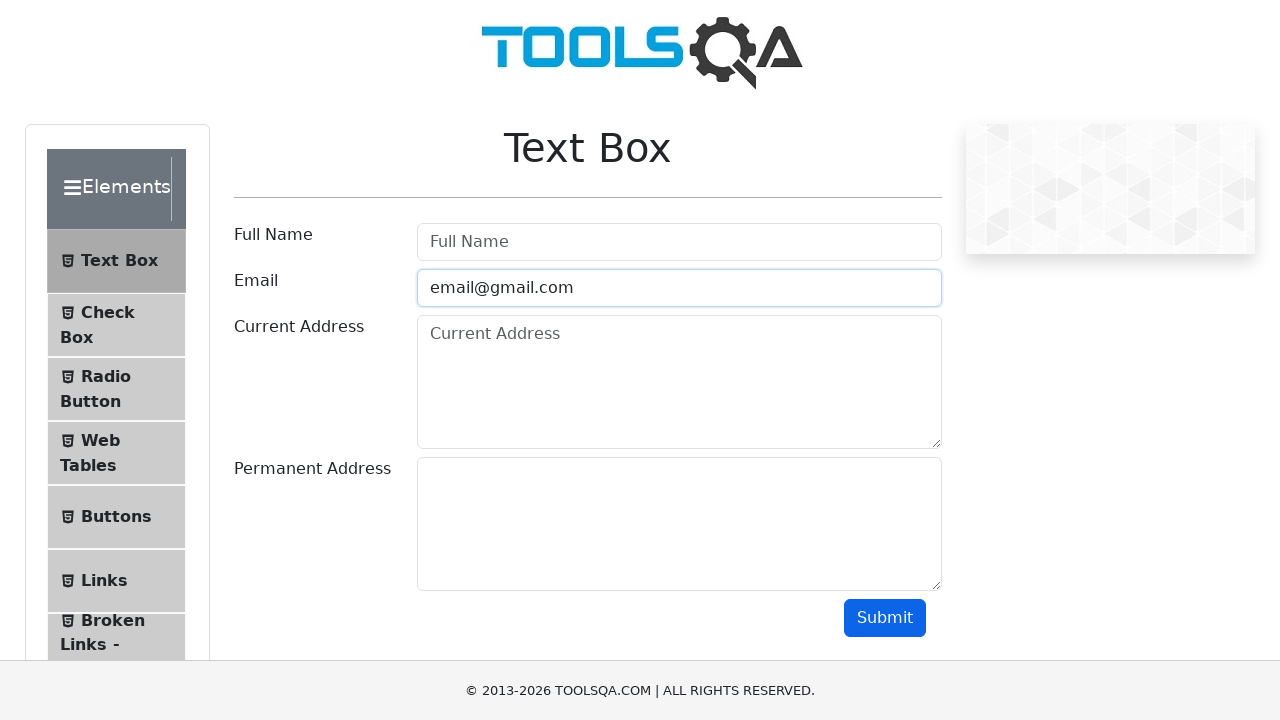

Output area loaded
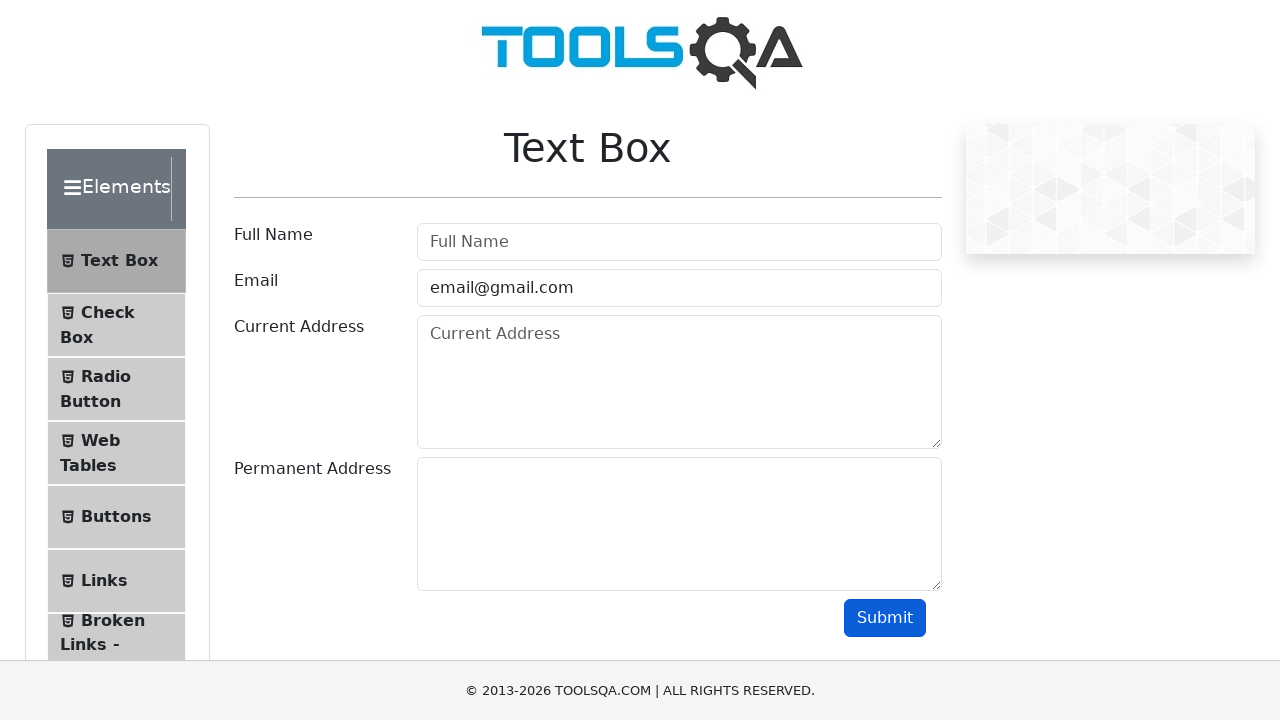

Retrieved email from output area
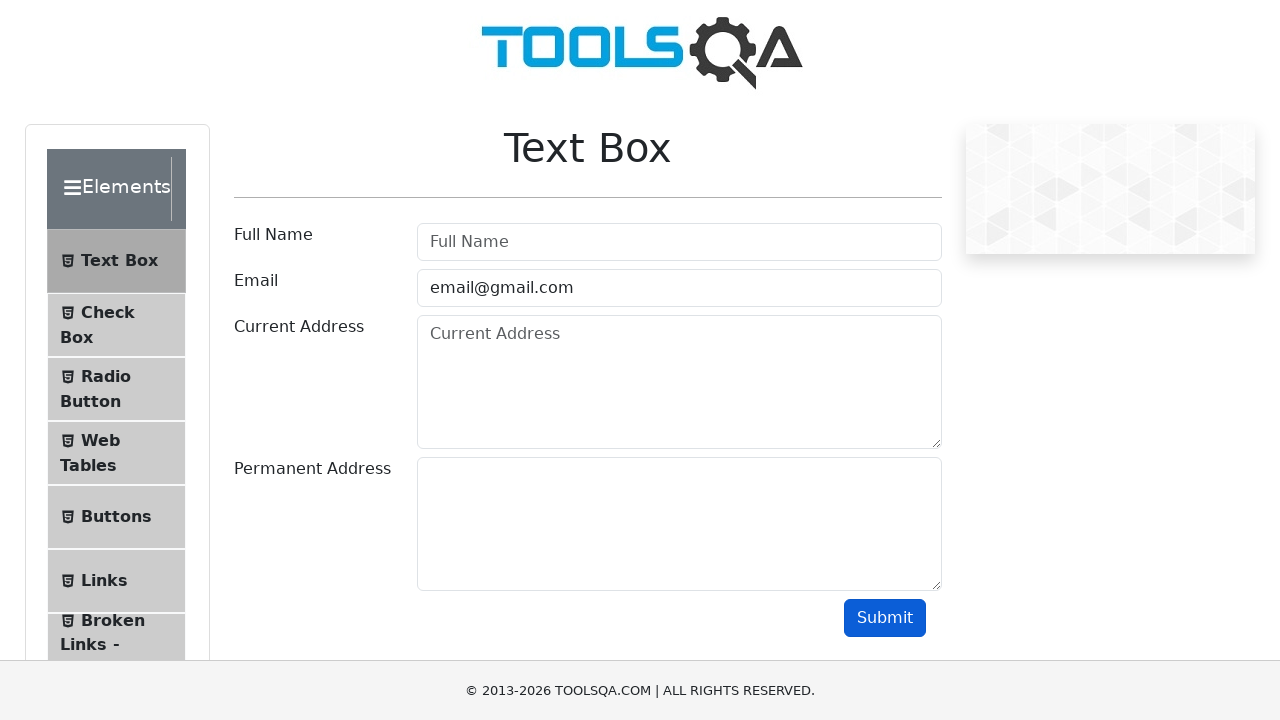

Verified email 'email@gmail.com' appears in output
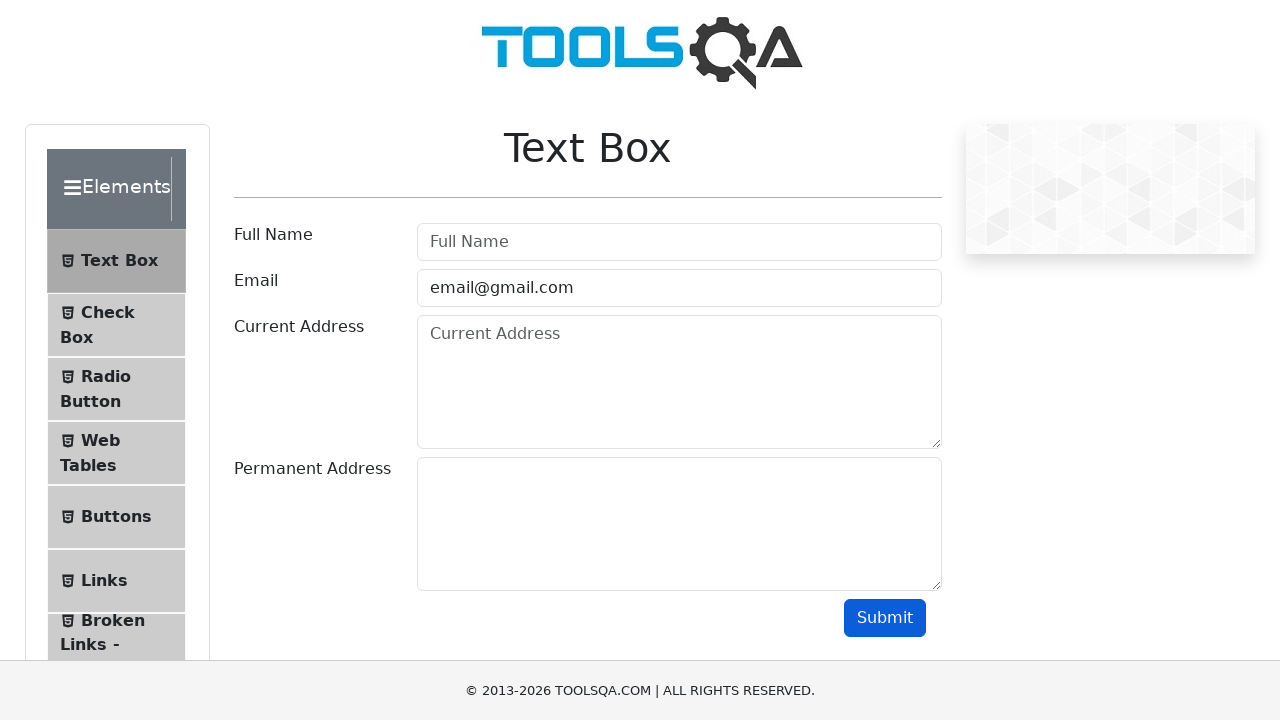

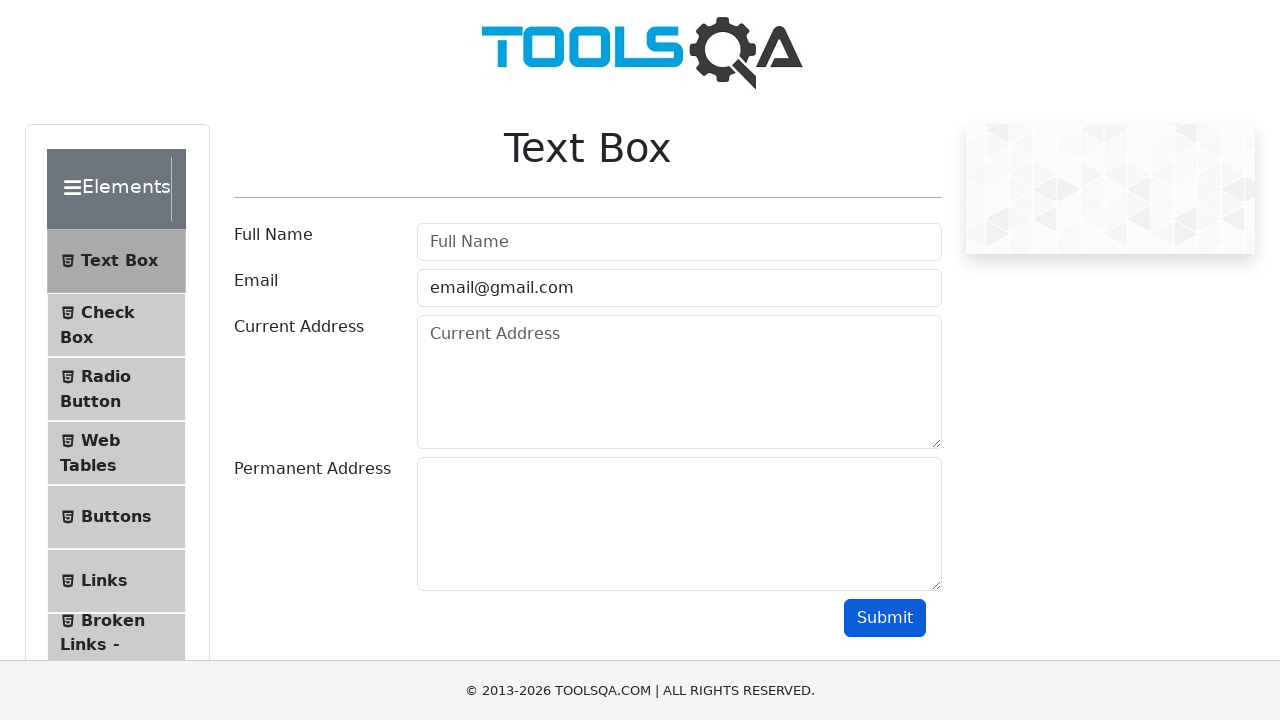